Tests the category section on the automation exercise website by locating category elements and verifying that there are 3 categories present

Starting URL: https://www.automationexercise.com/

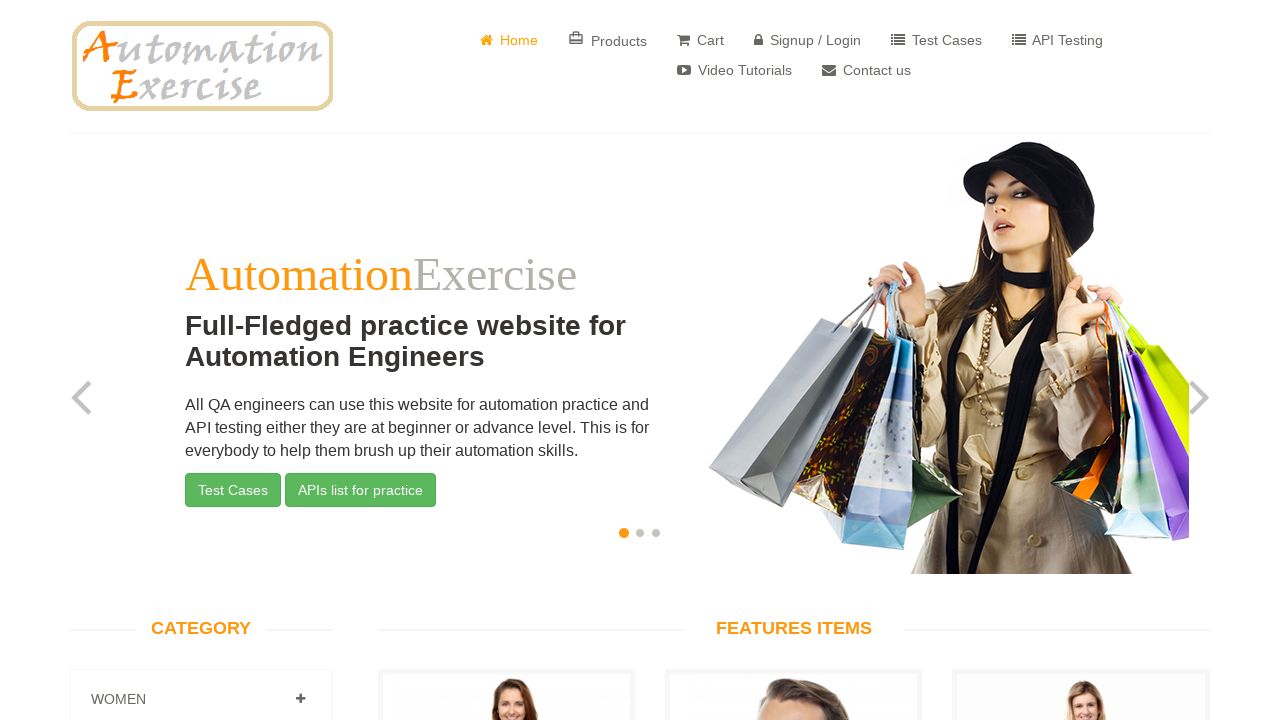

Located all category heading elements on the page
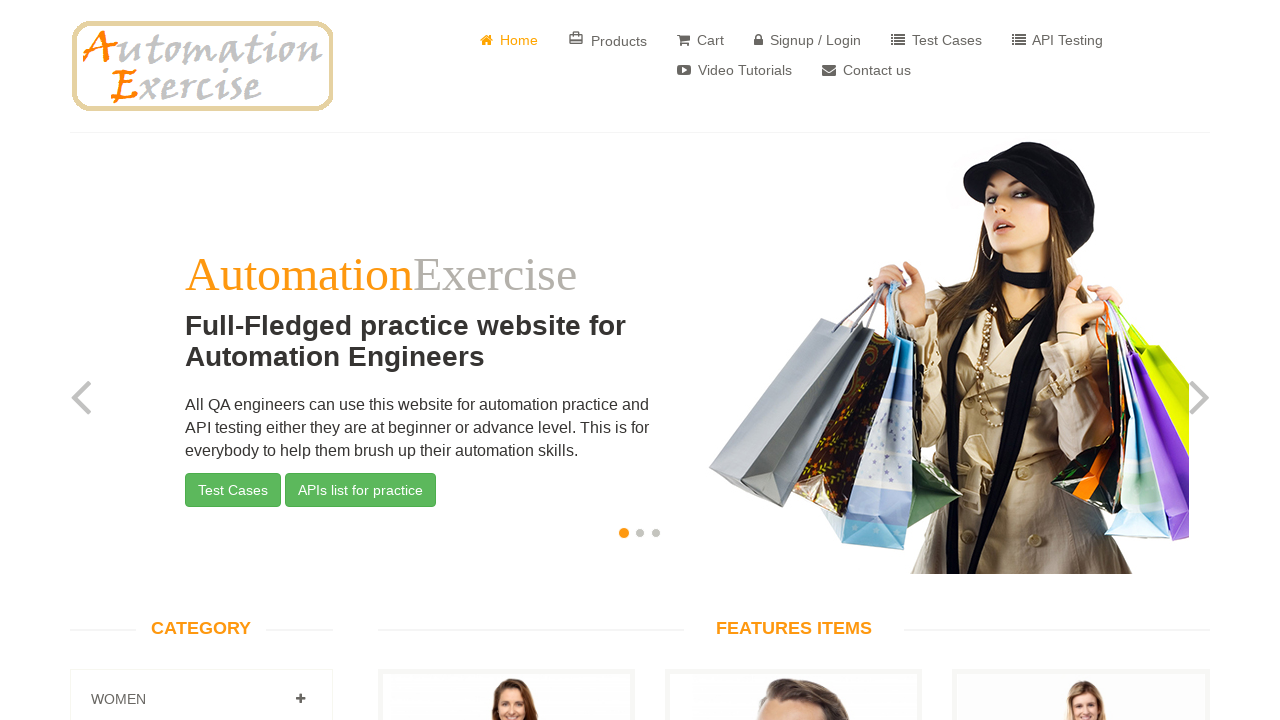

Verified that exactly 3 category elements are present
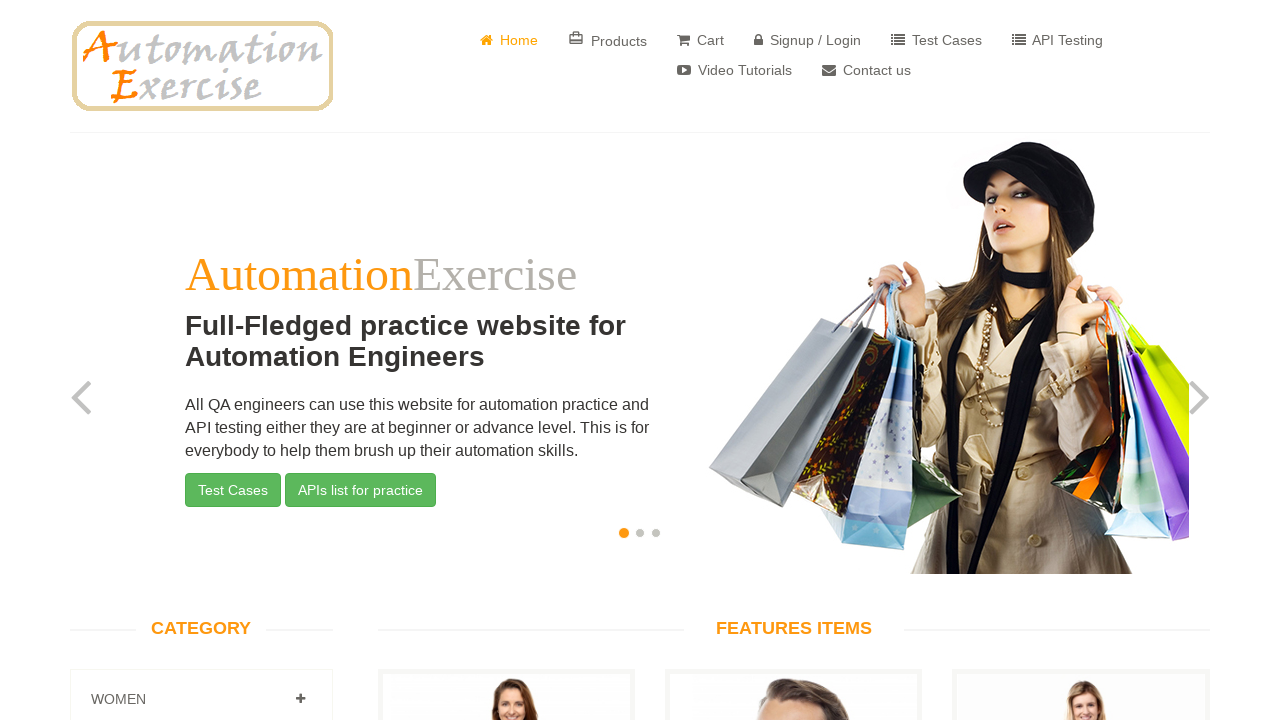

Retrieved category name: 
									
										
											
											Women
										
									
								
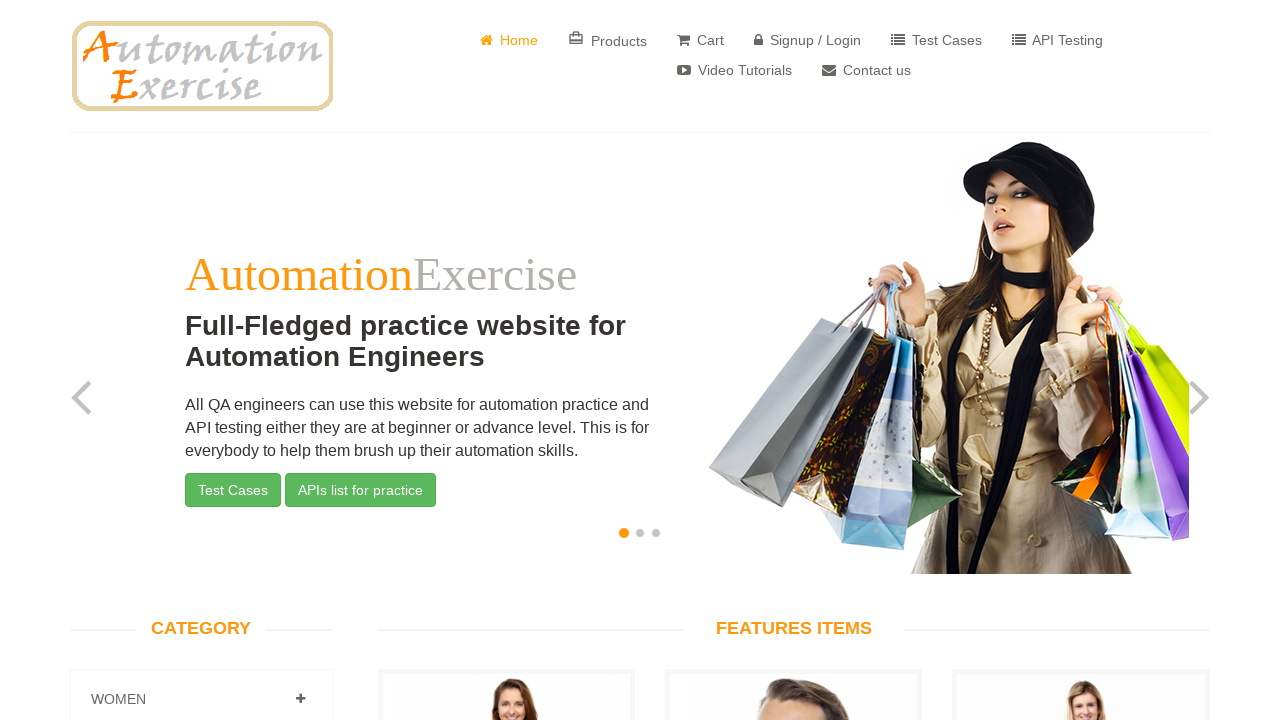

Retrieved category name: 
									
										
											
											Men
										
									
								
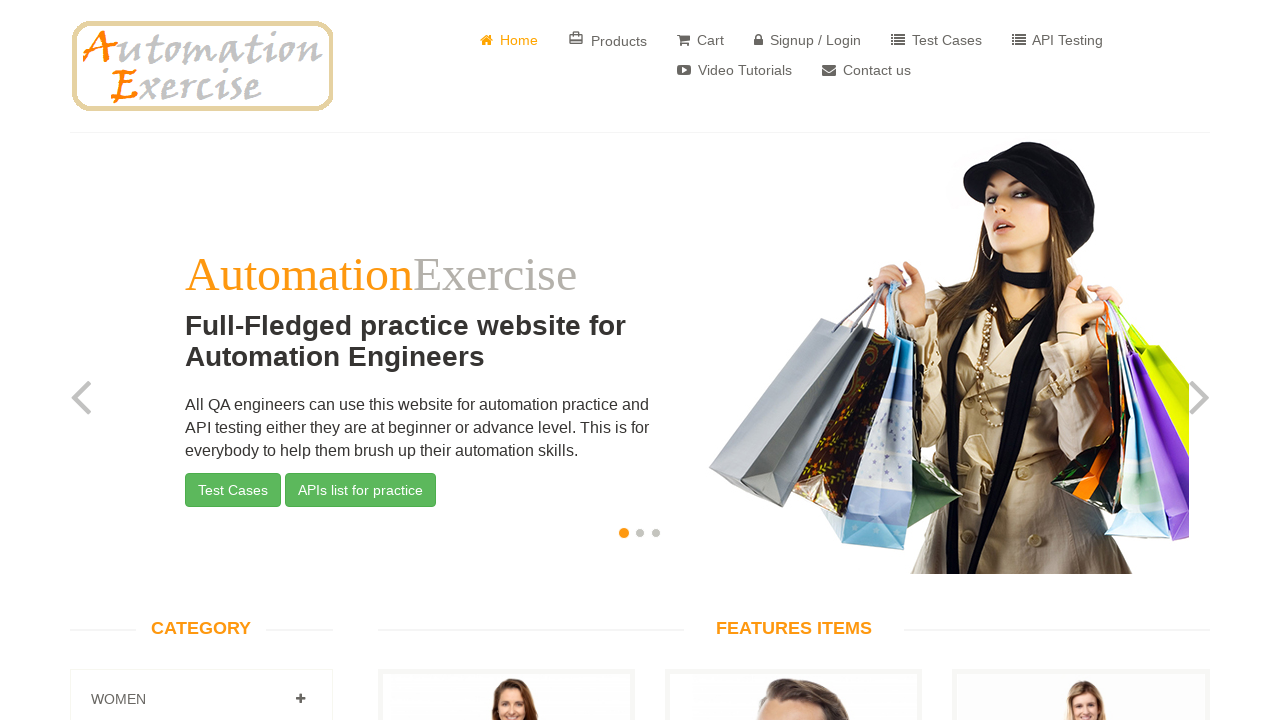

Retrieved category name: 
									
										
											
											Kids
										
									
								
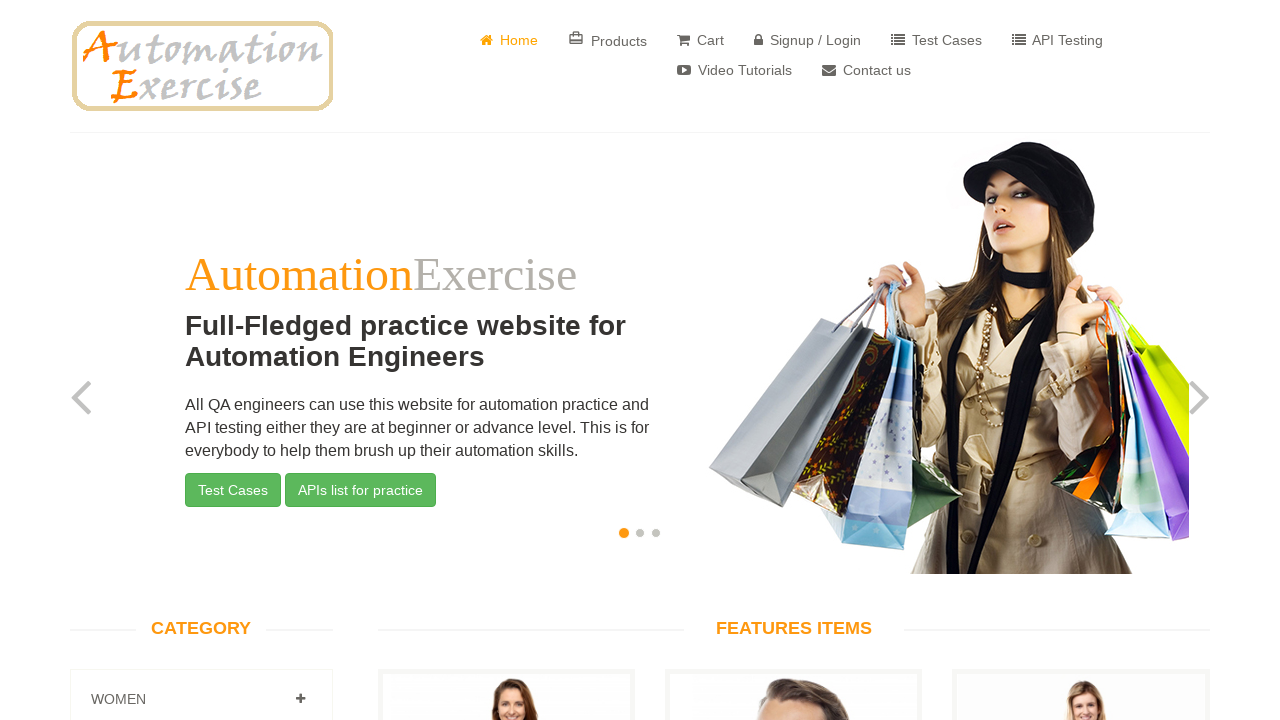

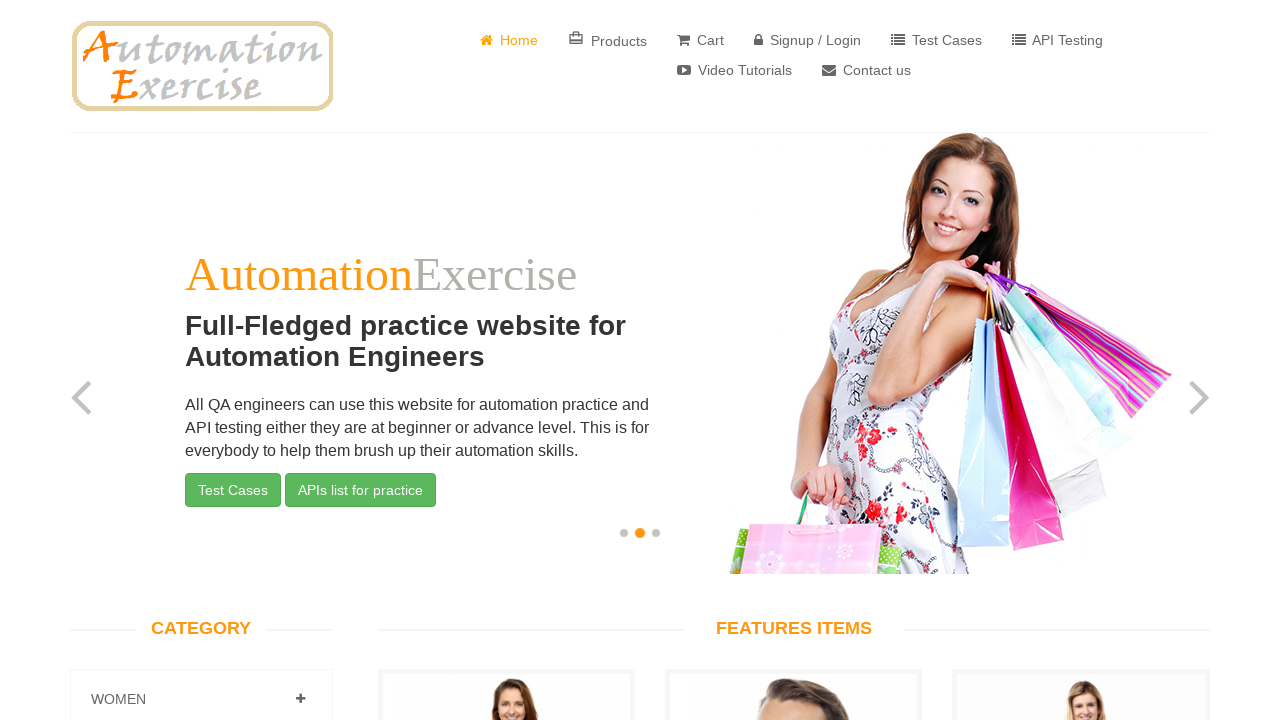